Tests the e-commerce checkout flow by searching for products, adding "Cashews" to cart, and proceeding through checkout to place an order.

Starting URL: https://rahulshettyacademy.com/seleniumPractise/#/

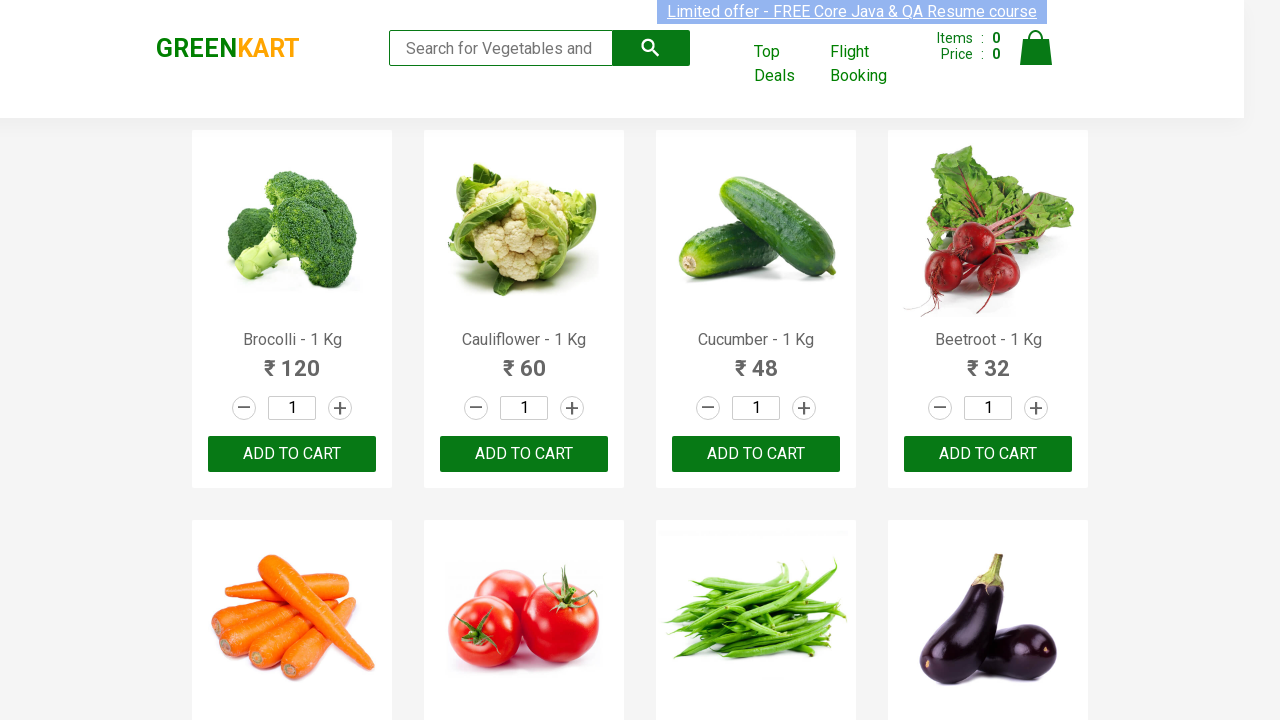

Filled search box with 'ca' to find Cashews on .search-keyword
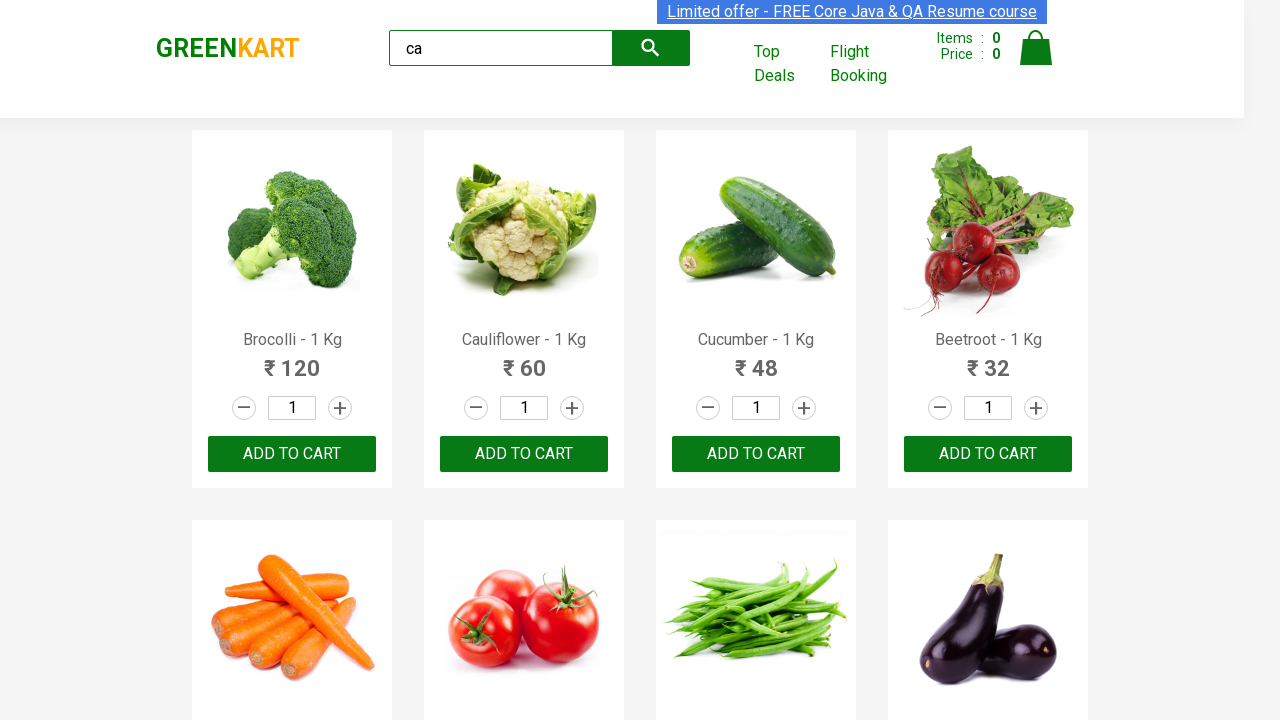

Waited 2 seconds for products to load
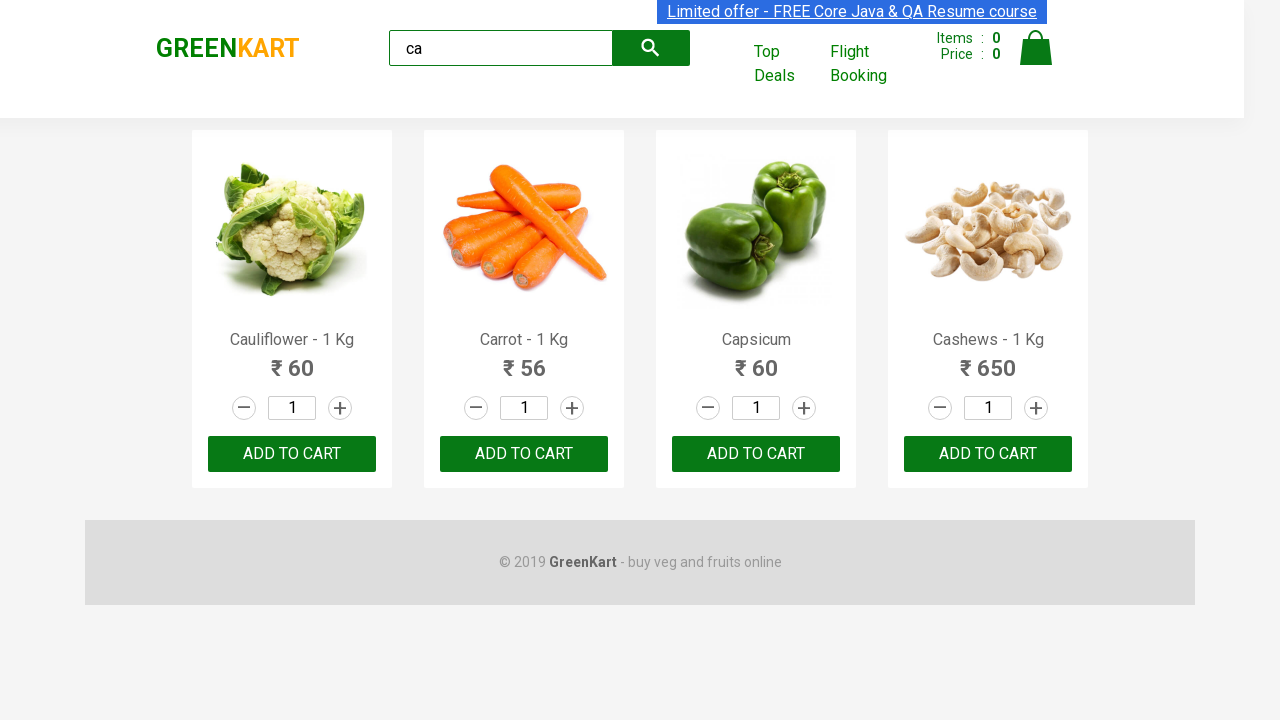

Located all available products
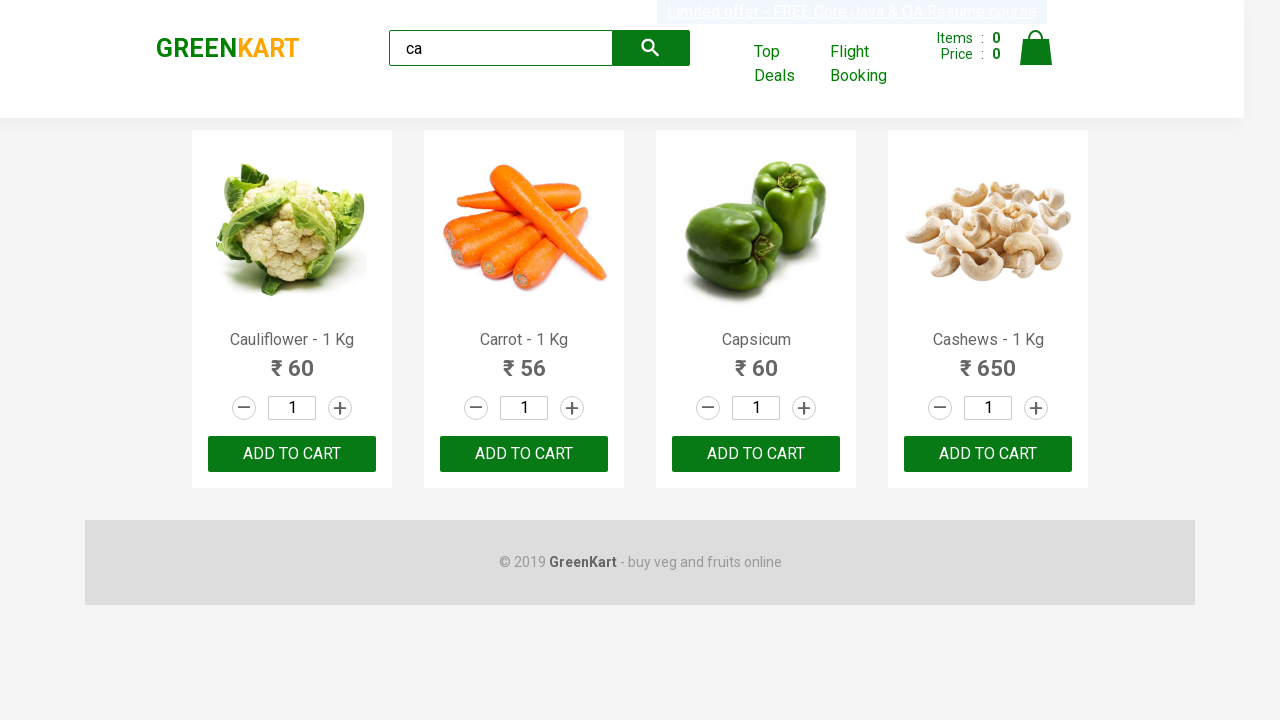

Found Cashews product and clicked add to cart button at (988, 454) on .products .product >> nth=3 >> button
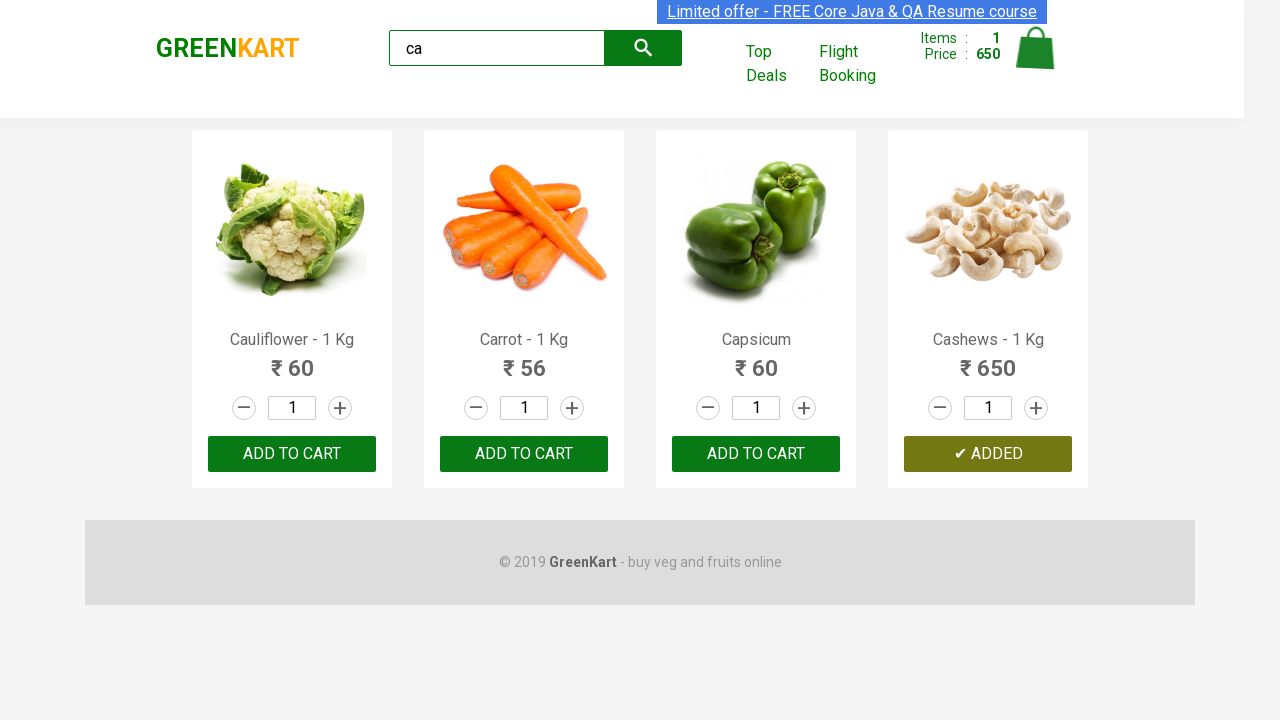

Clicked on cart icon to view cart at (1036, 48) on .cart-icon > img
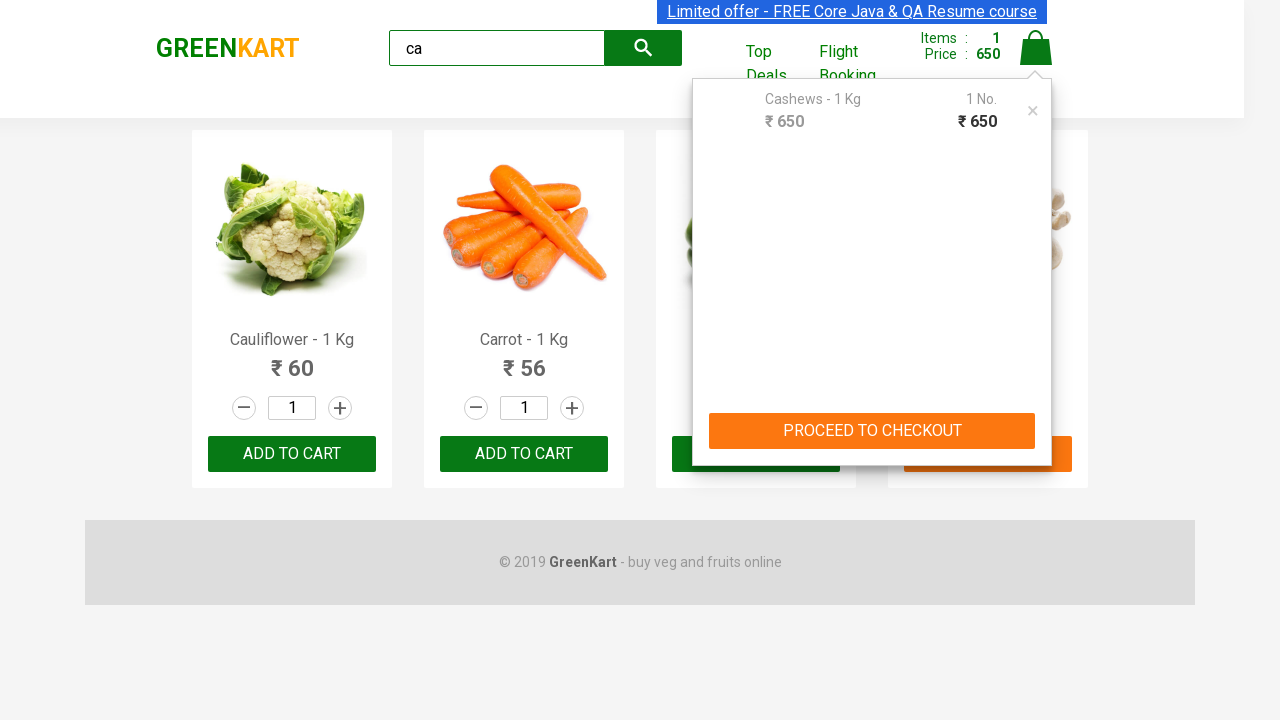

Clicked PROCEED TO CHECKOUT button at (872, 431) on text=PROCEED TO CHECKOUT
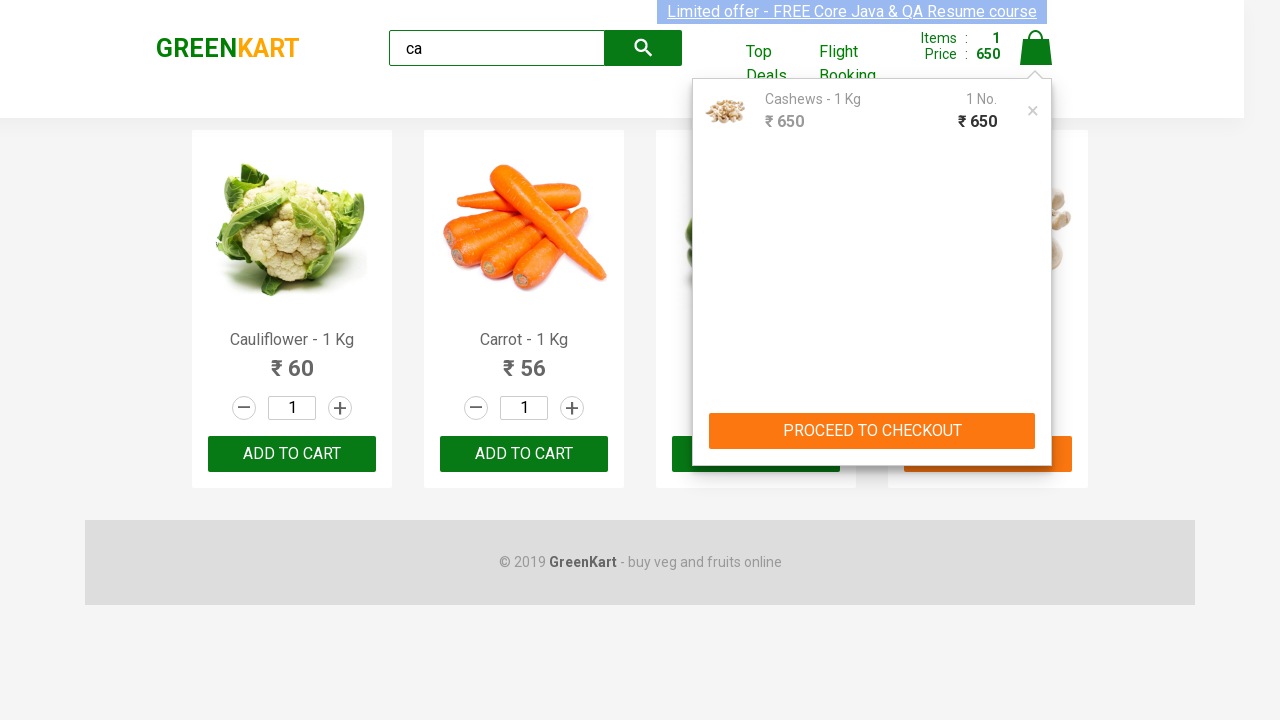

Clicked Place Order button to complete checkout at (1036, 420) on text=Place Order
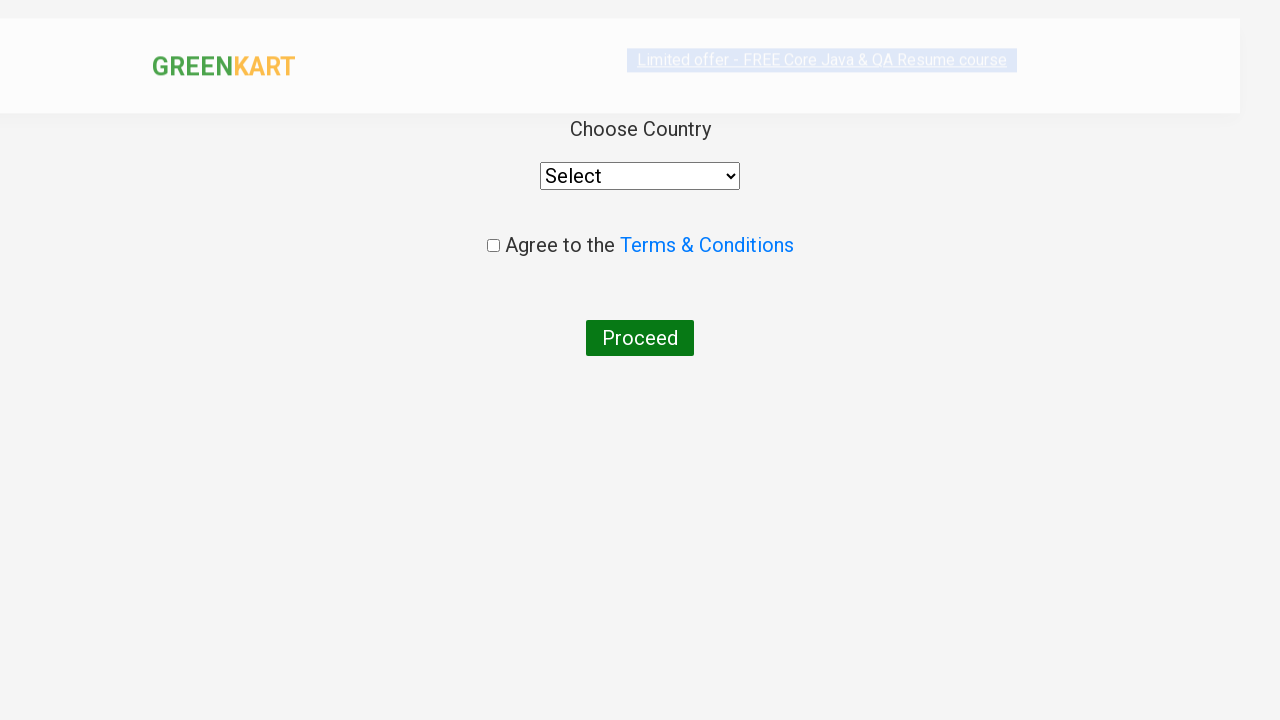

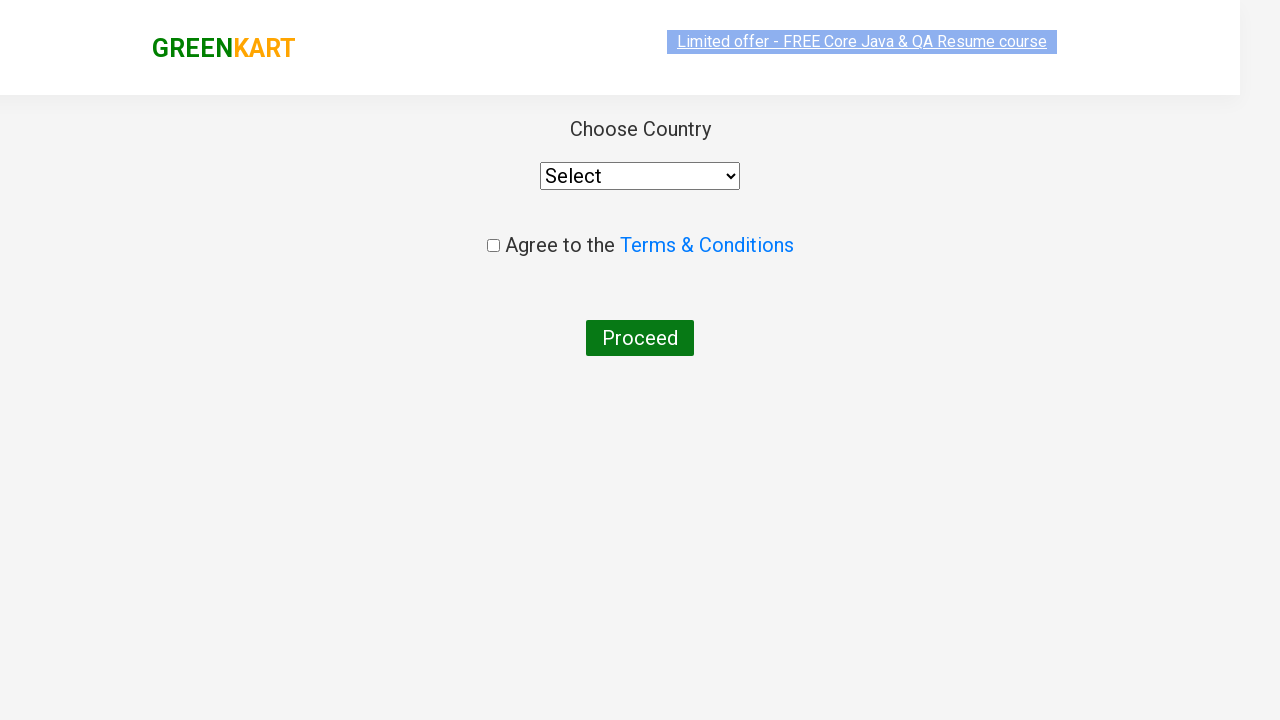